Tests scrolling functionality by scrolling down to an element at the bottom of the page and then scrolling back up using keyboard keys

Starting URL: https://practice.cydeo.com/

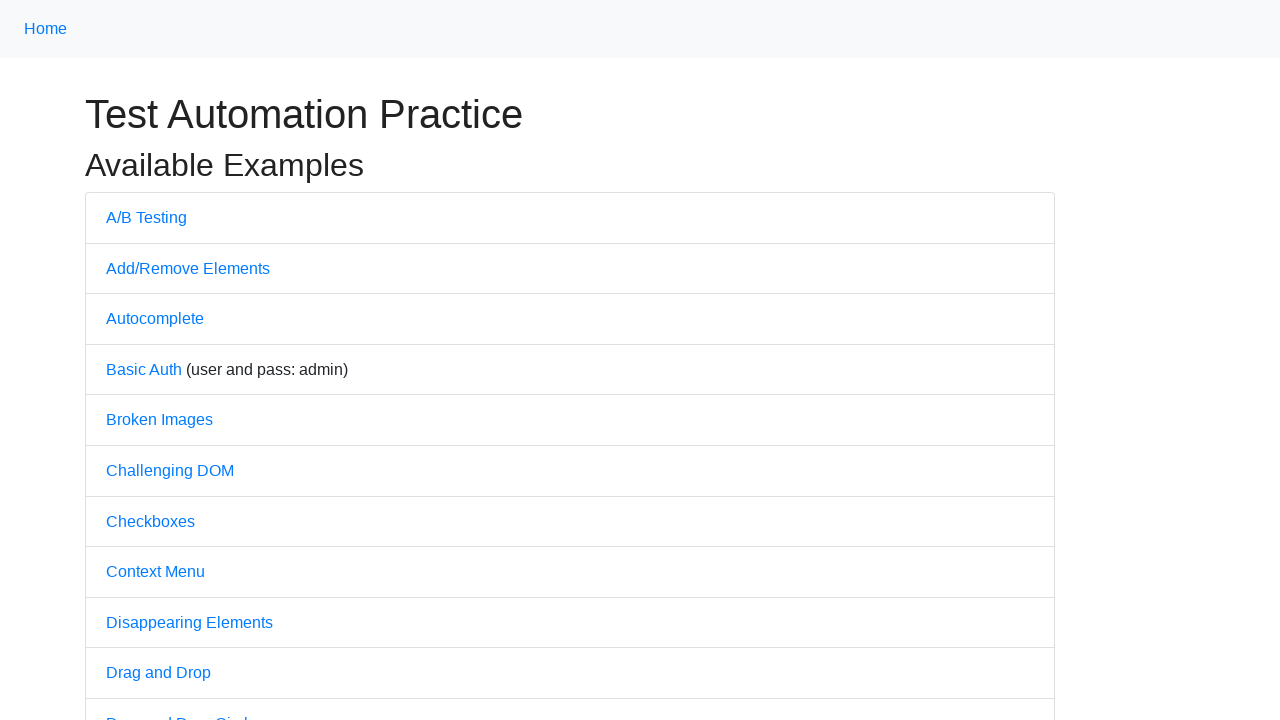

Located the CYDEO link at the bottom of the page
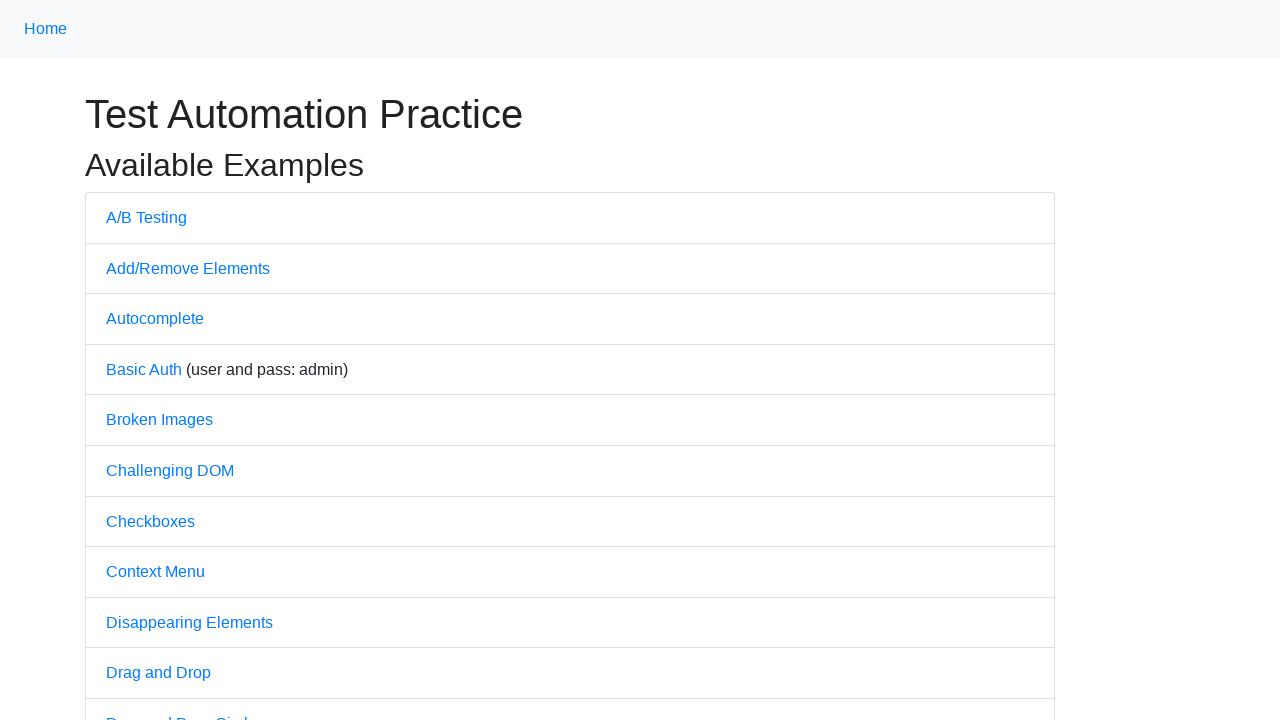

Scrolled down to the CYDEO link element
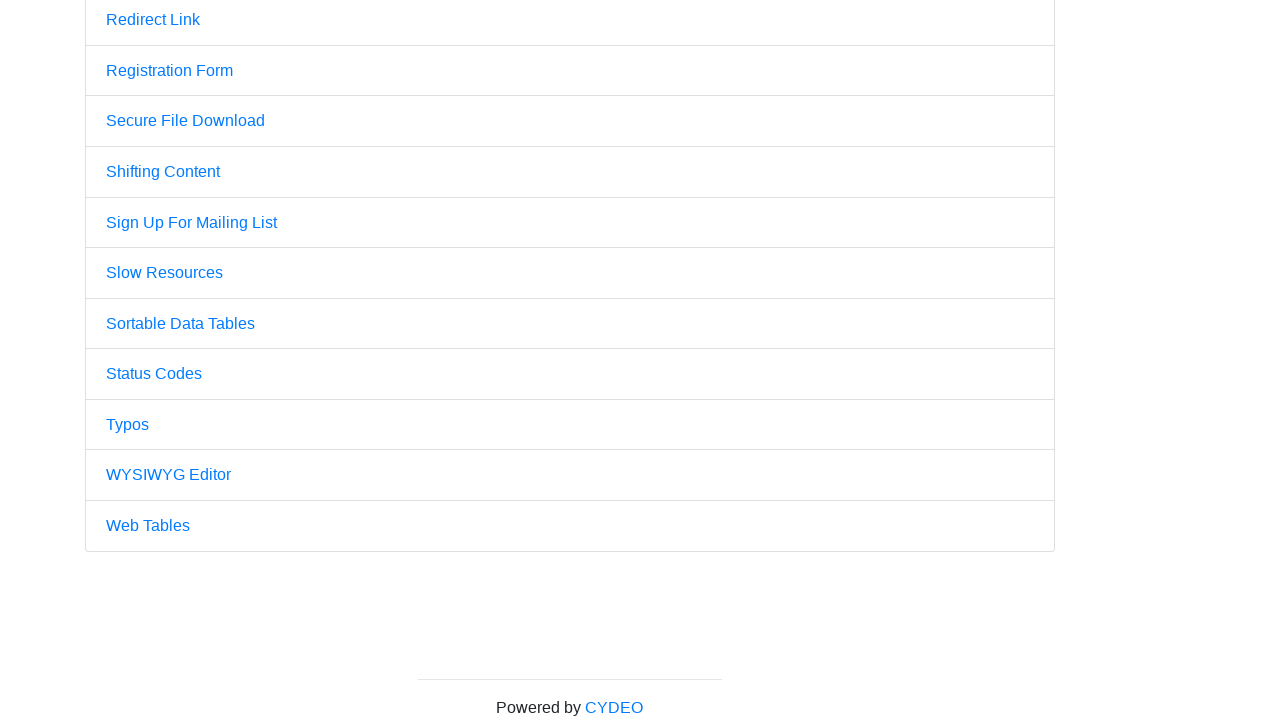

Pressed PageUp key to scroll back up
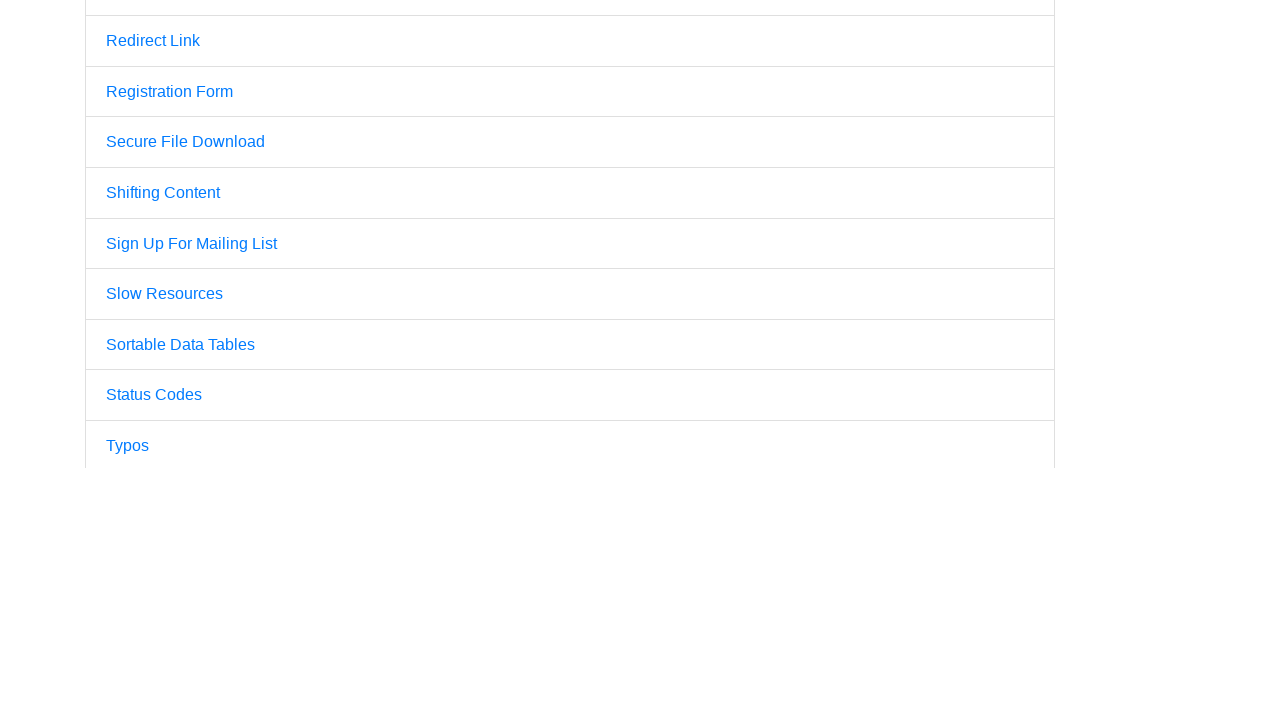

Pressed PageUp key again to scroll further up
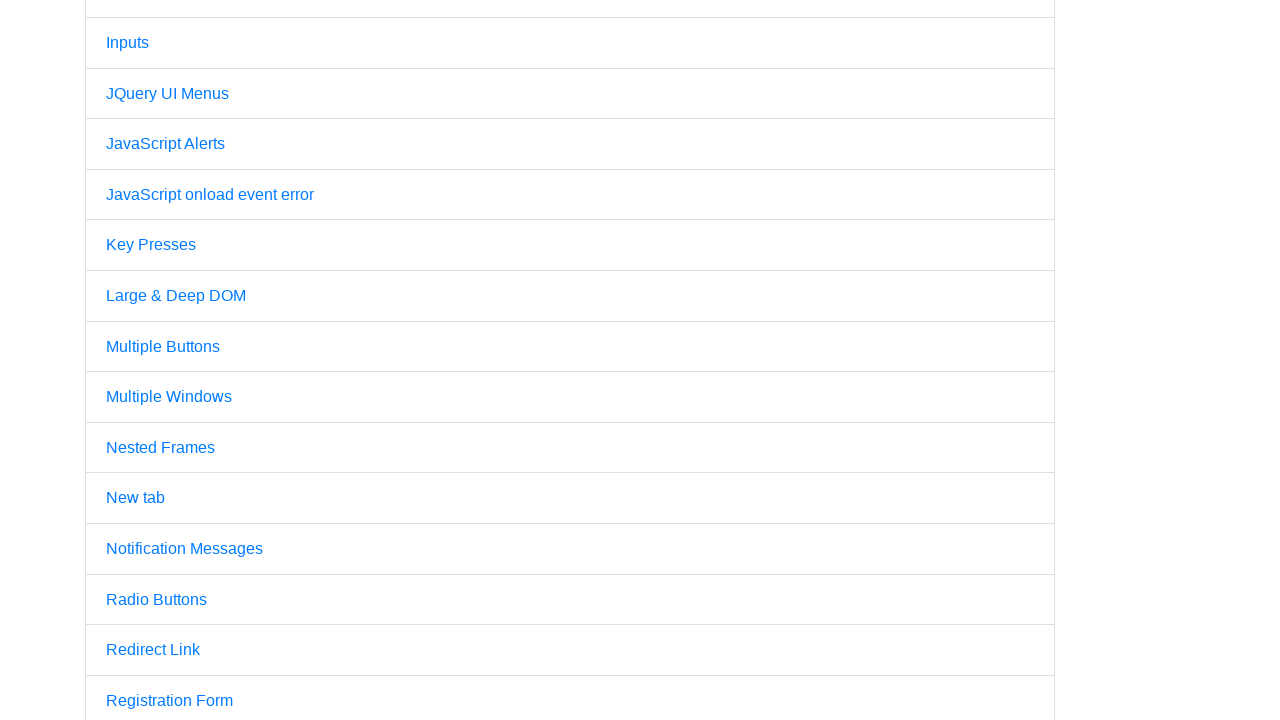

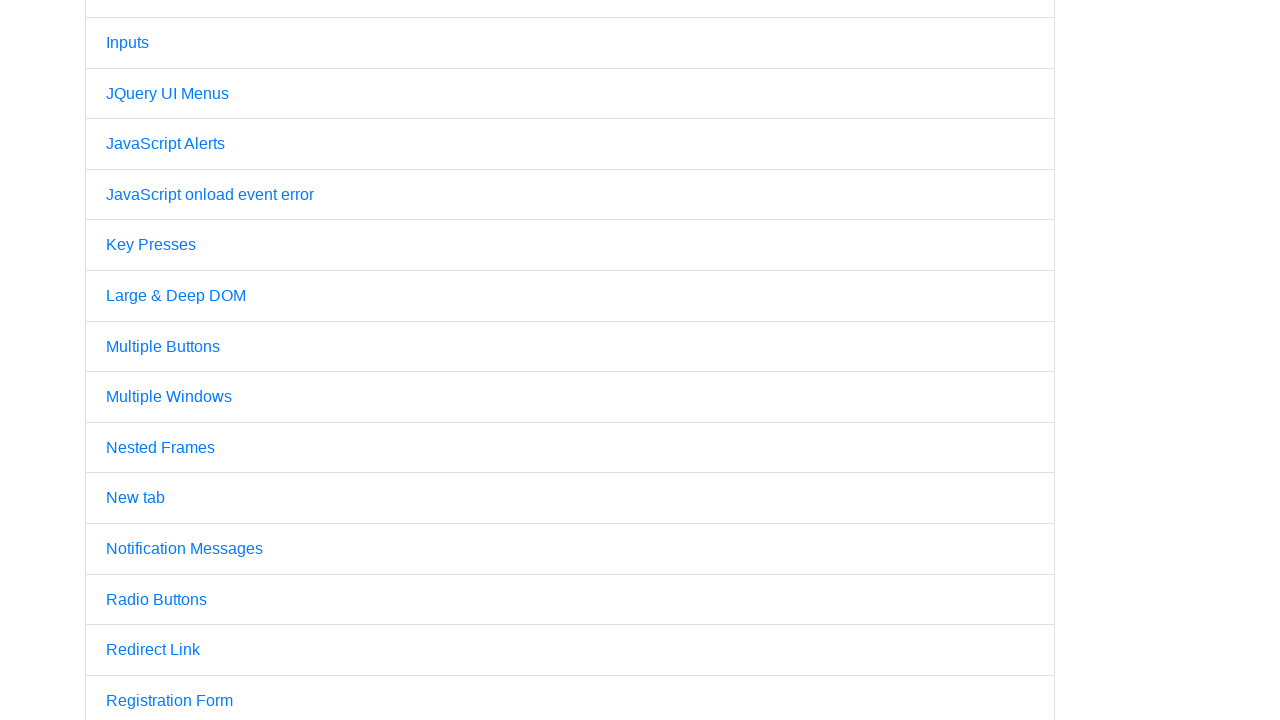